Tests input field by setting a text value in the search field

Starting URL: https://jquery.com

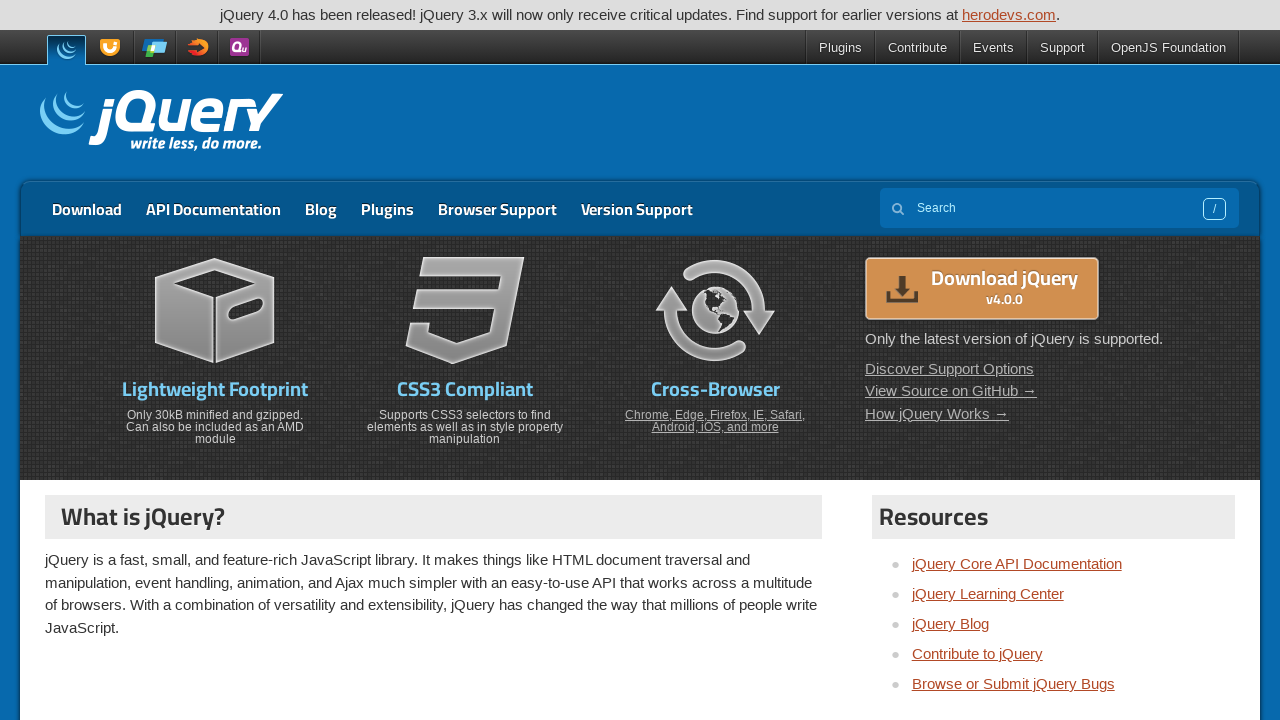

Filled search field with 'This is a test' on [name='s']
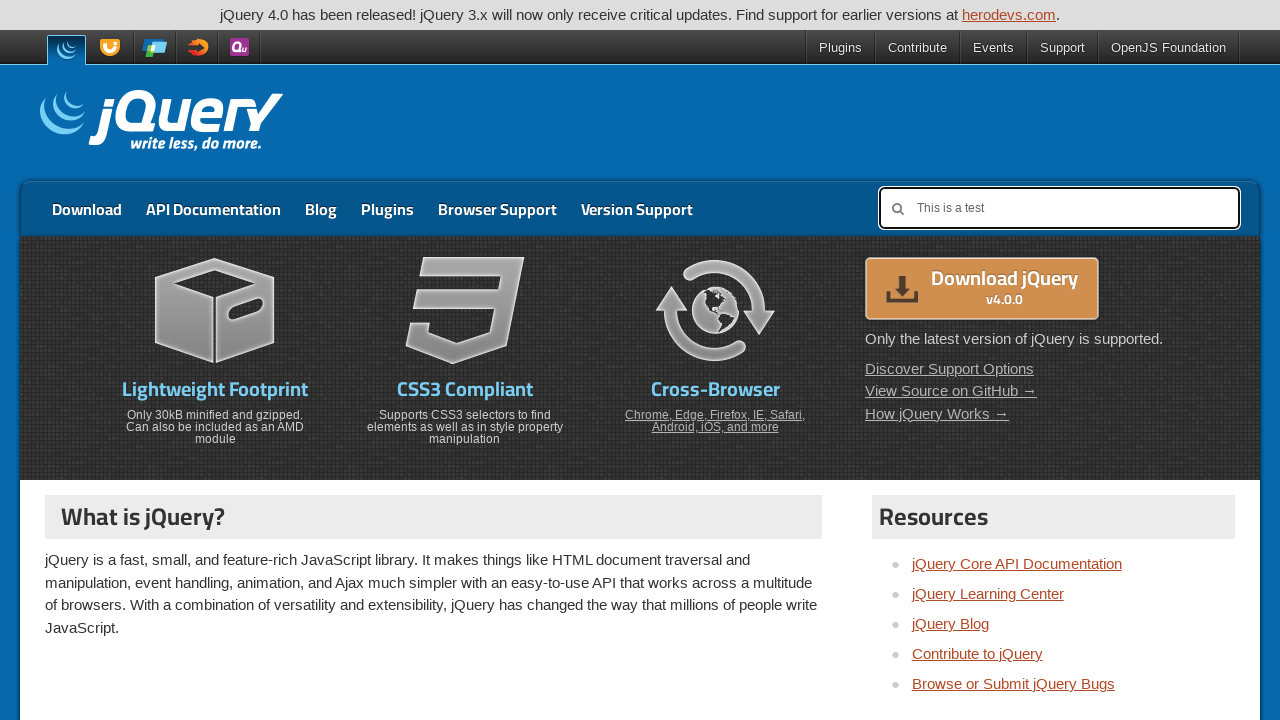

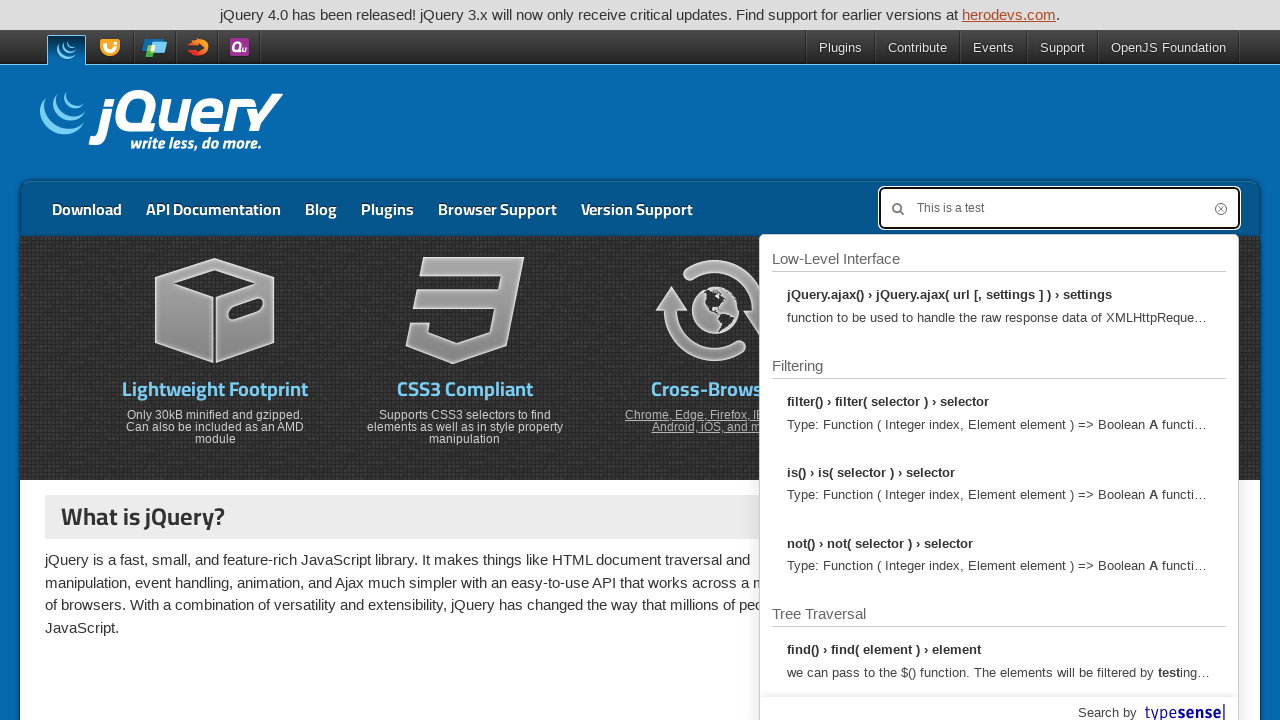